Tests that submitting with username filled but empty password displays the error message "Epic sadface: Password is required"

Starting URL: https://www.saucedemo.com/

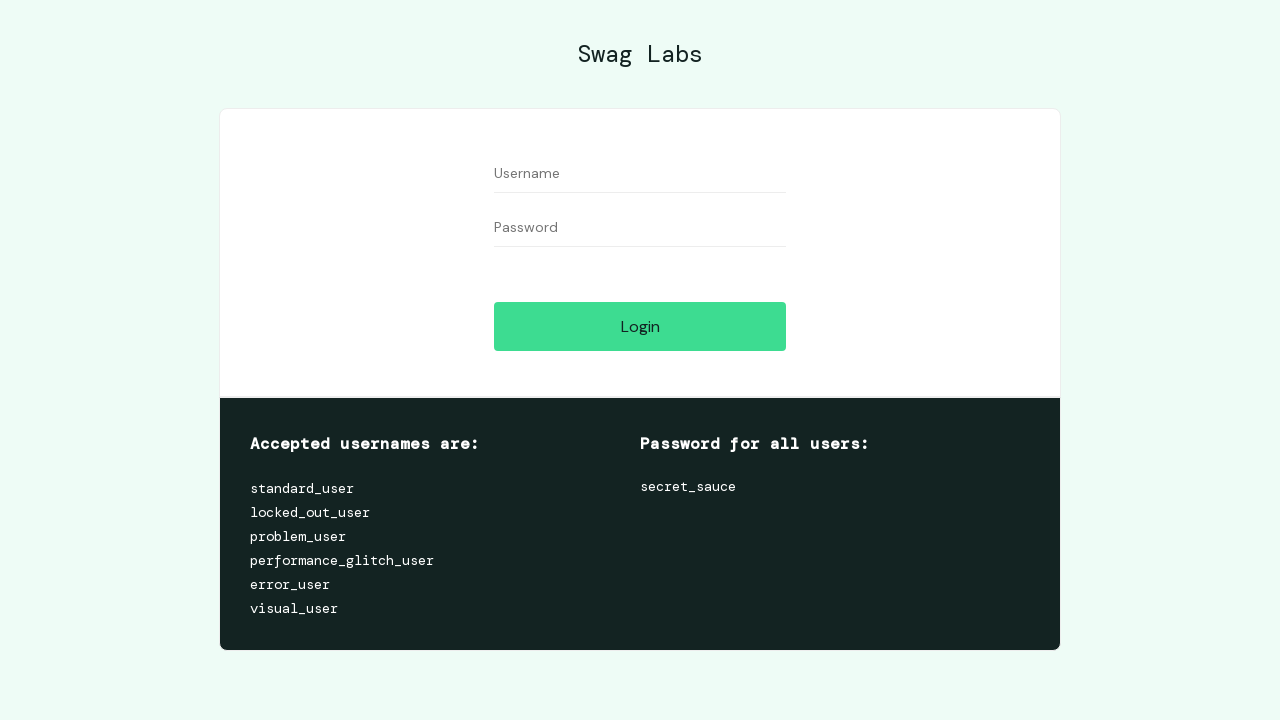

Navigated to Sauce Demo login page
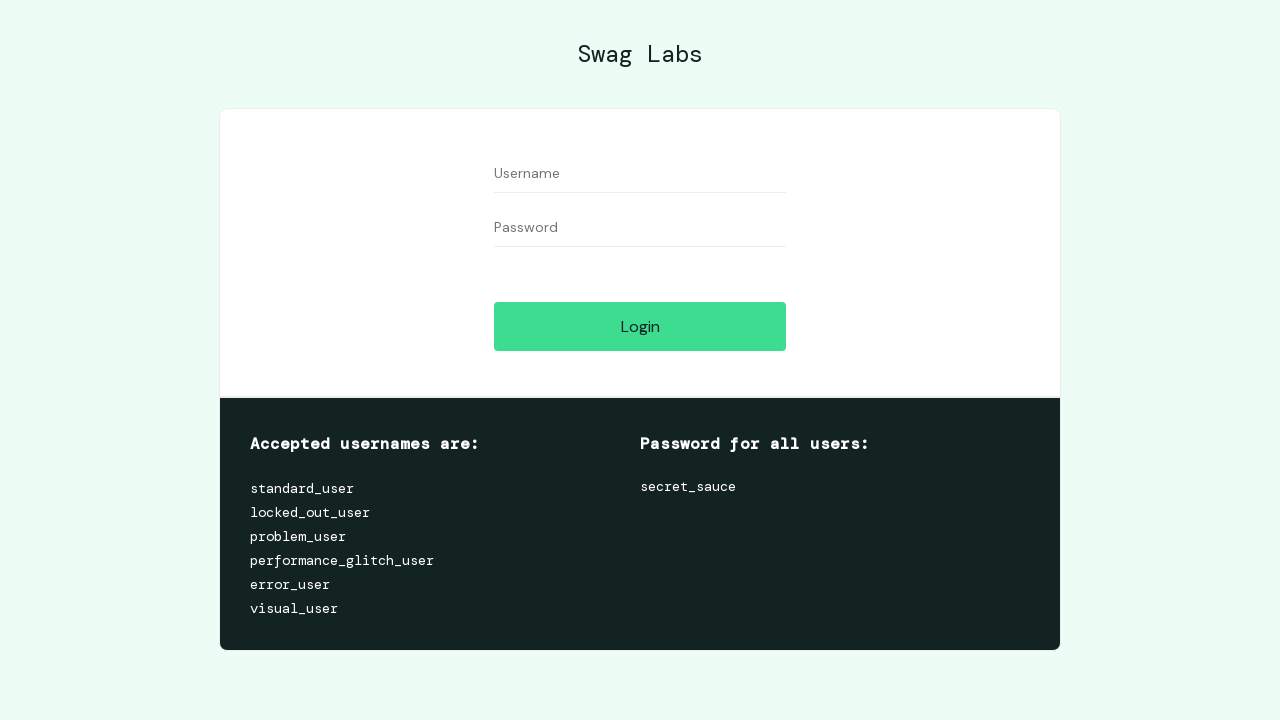

Filled username field with 'testuser123' on #user-name
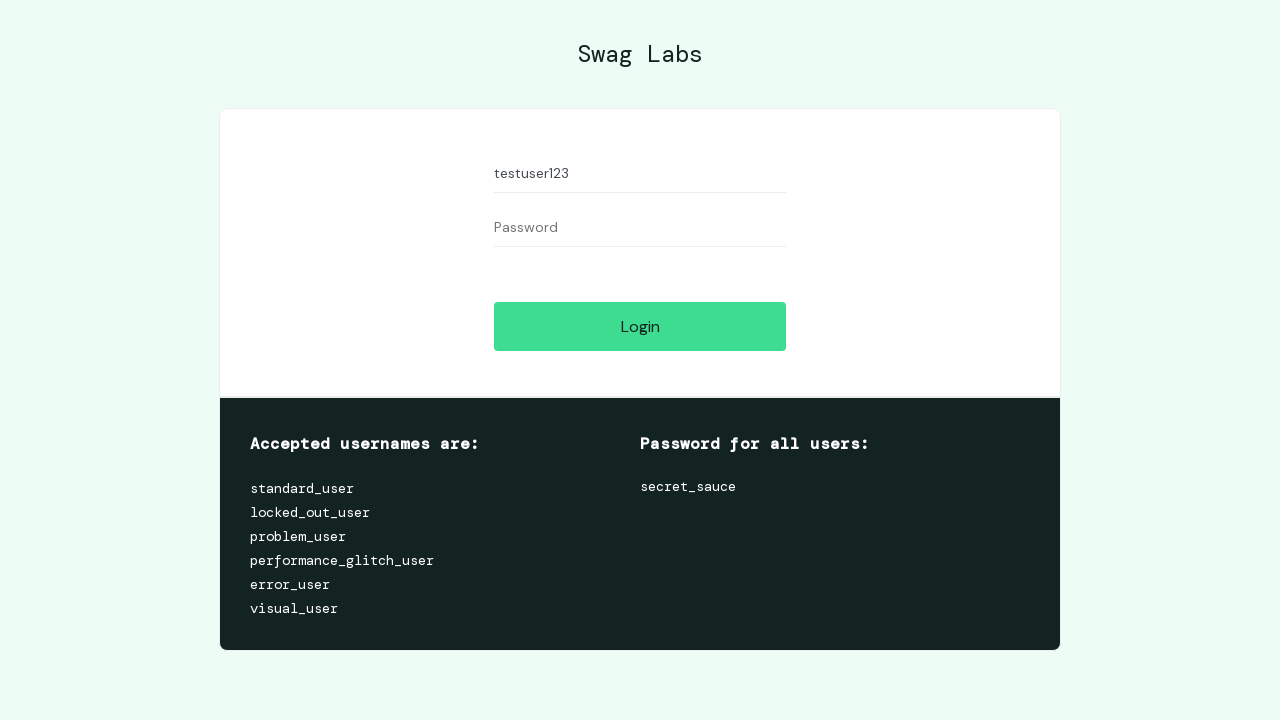

Left password field empty on #password
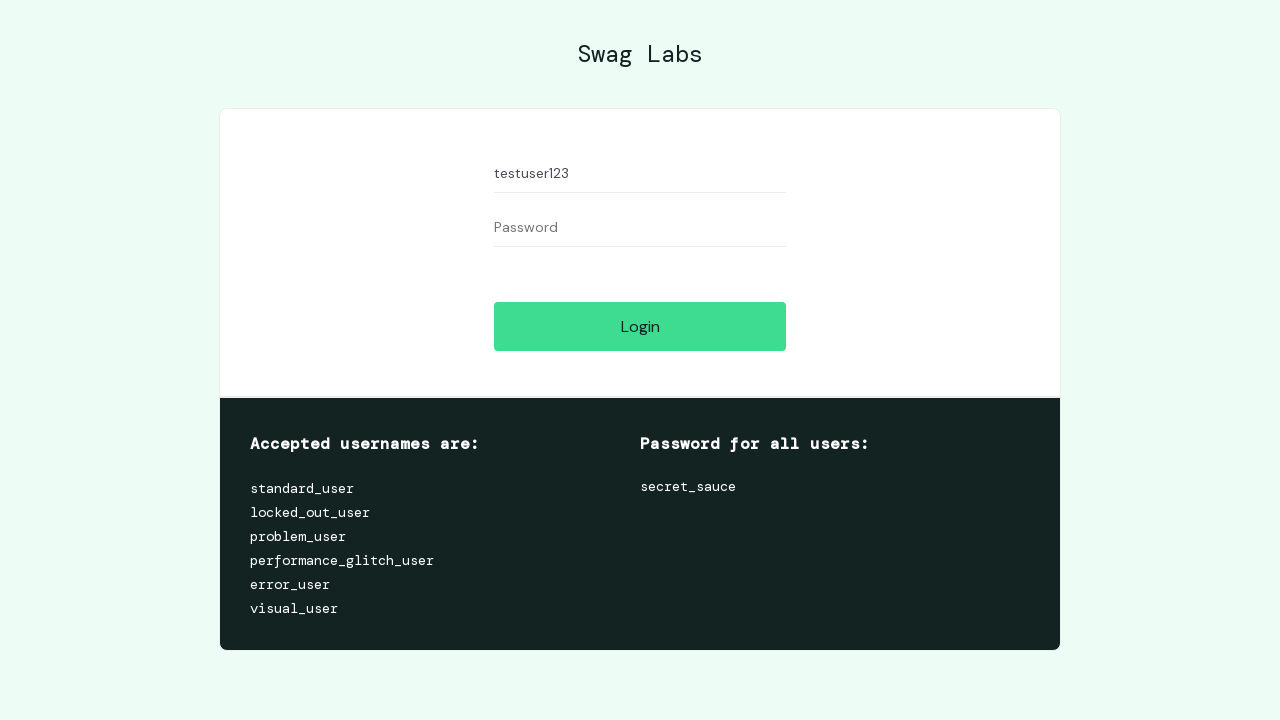

Clicked login button at (640, 326) on #login-button
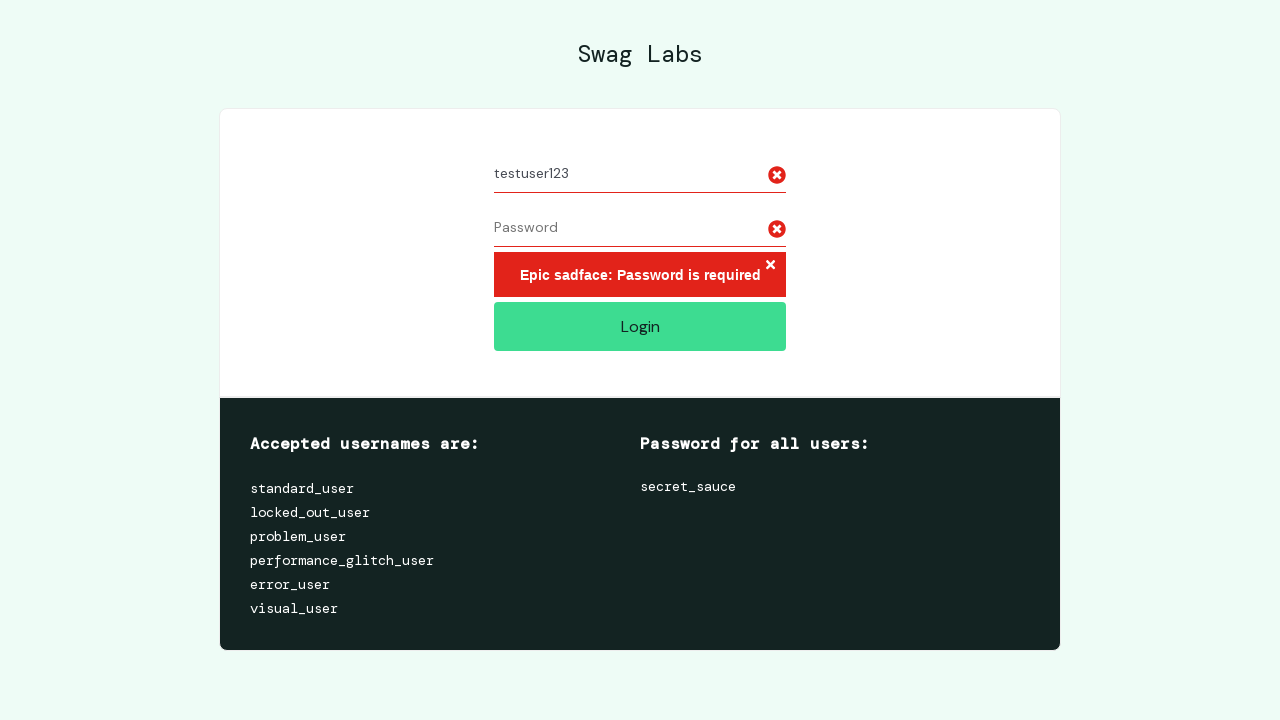

Error message element appeared
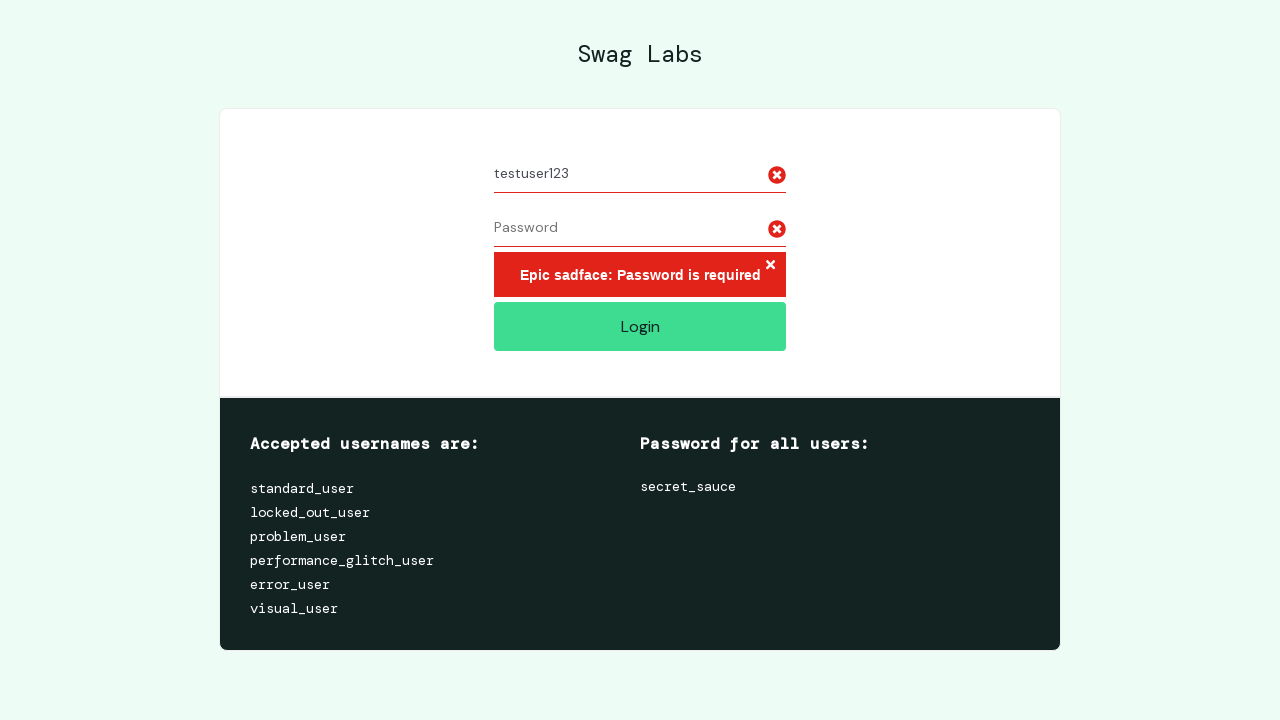

Verified error message 'Epic sadface: Password is required' is displayed
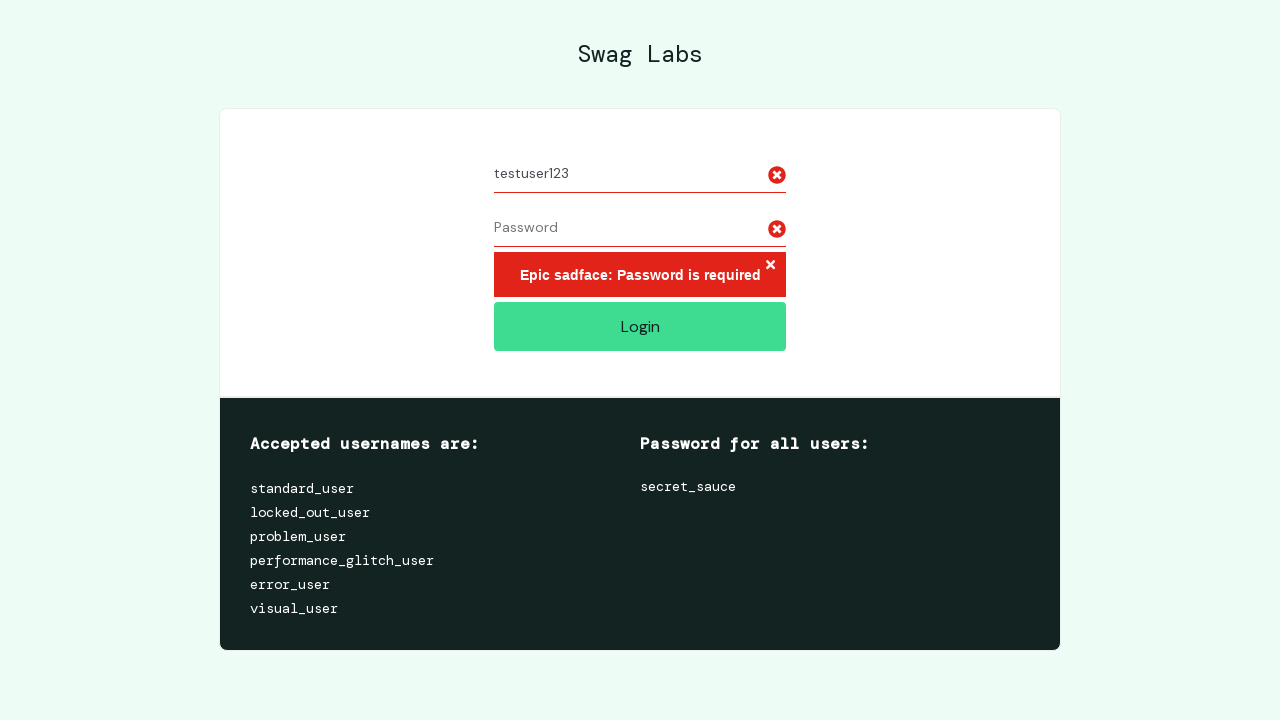

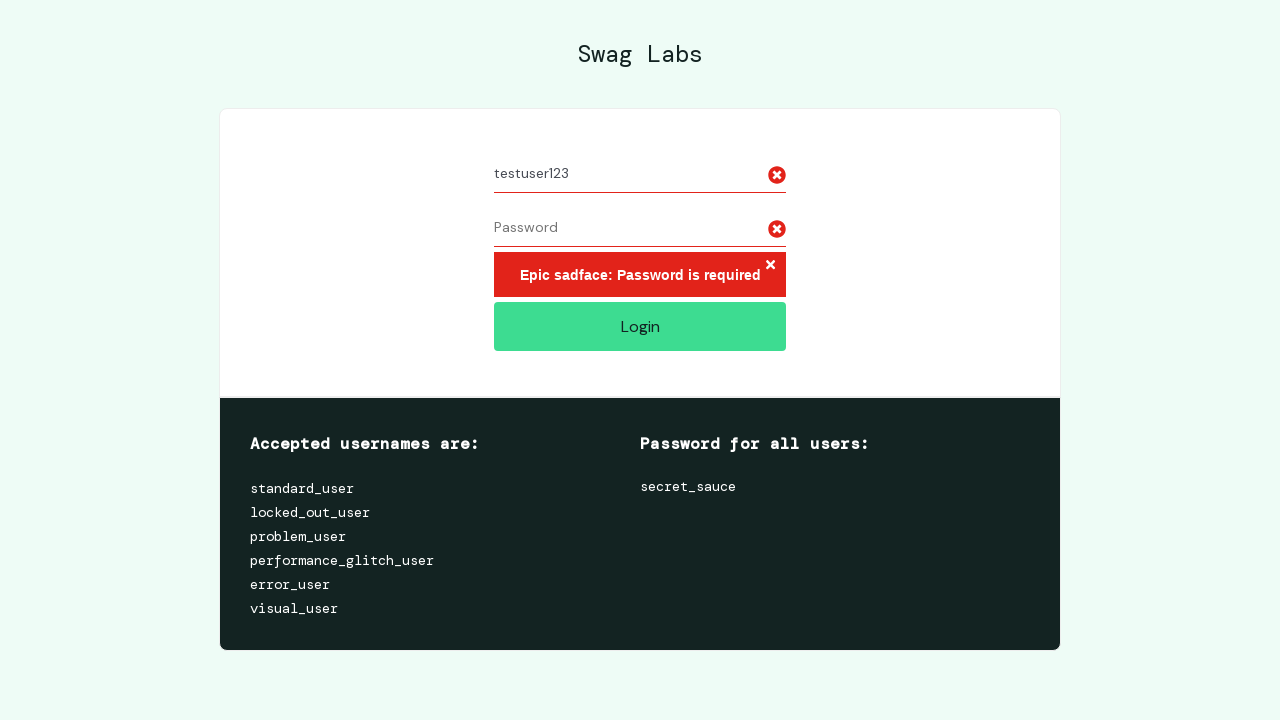